Tests various JavaScript alert types on DemoQA including simple alerts, timed alerts, confirm dialogs, and prompt dialogs with text input

Starting URL: https://demoqa.com/alerts

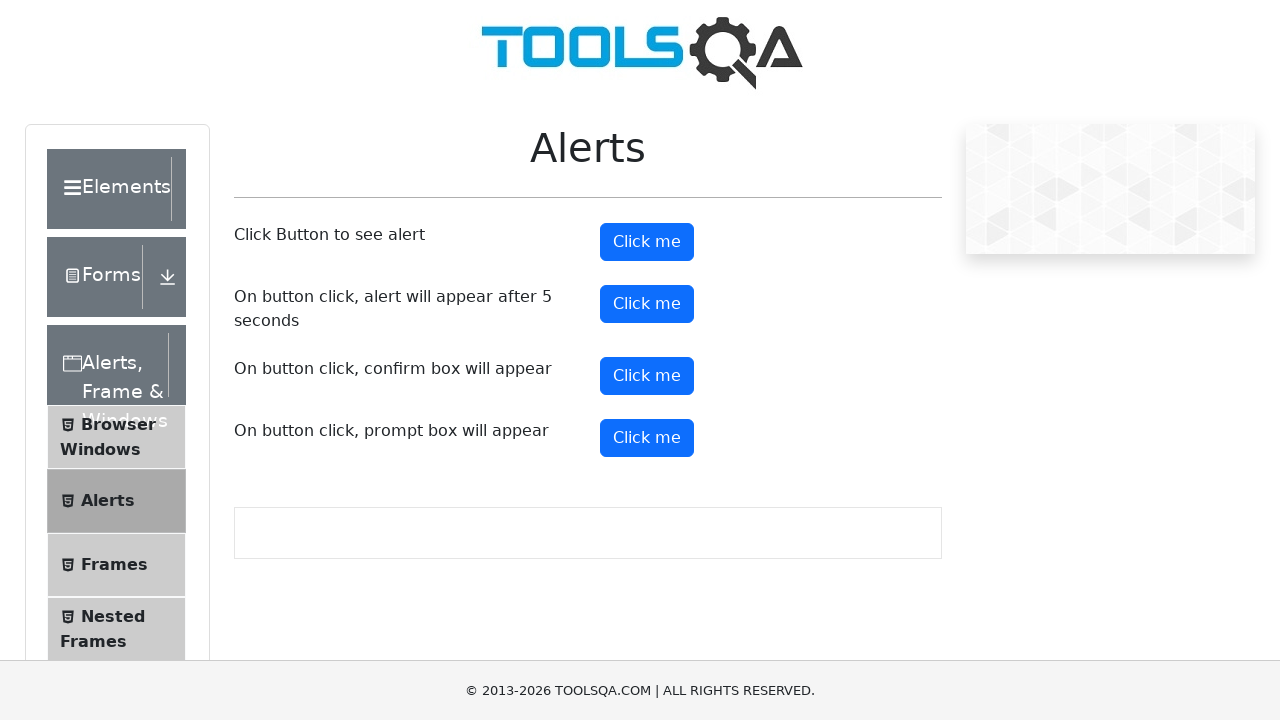

Clicked button to trigger simple alert at (647, 242) on #alertButton
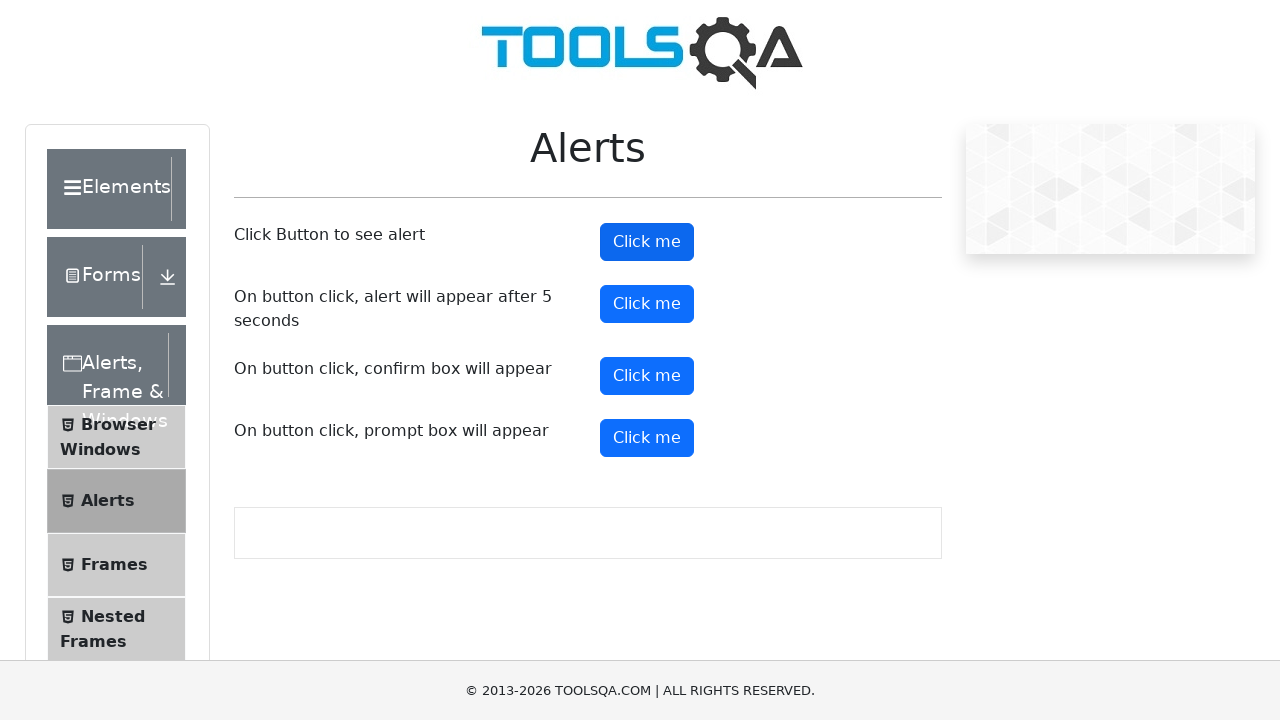

Set up dialog handler to accept alerts
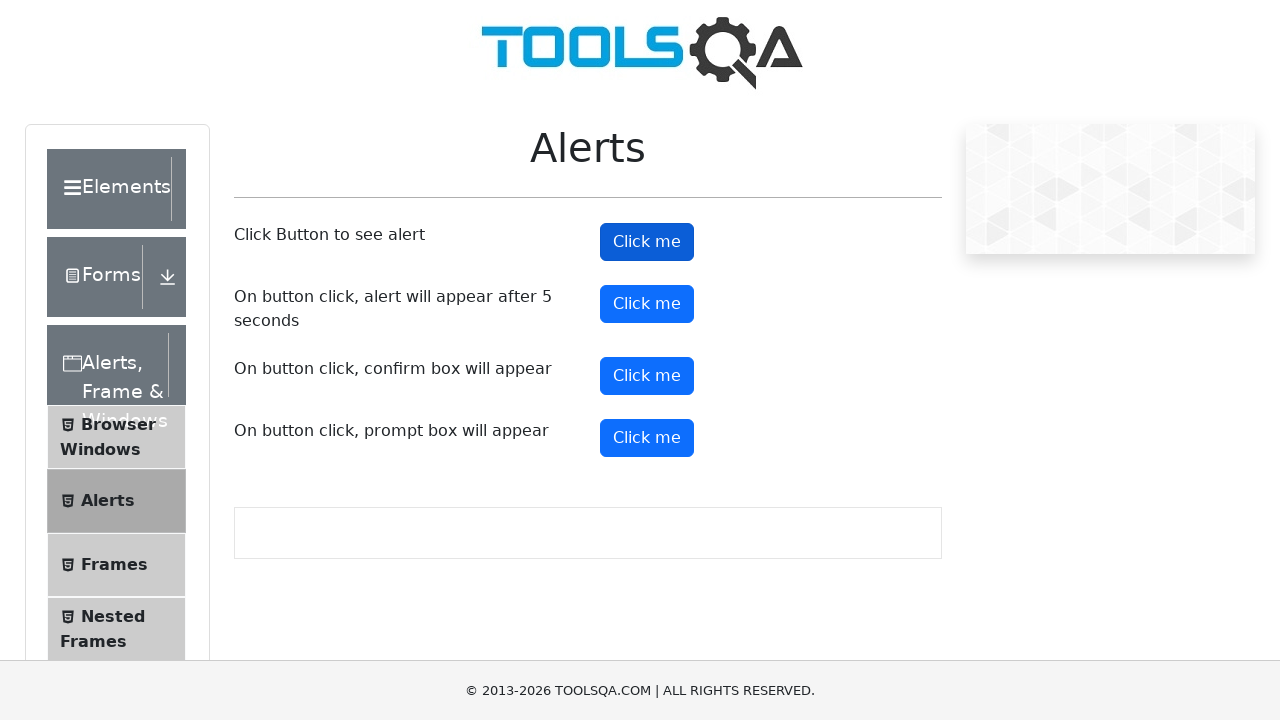

Waited 1 second for simple alert to be processed
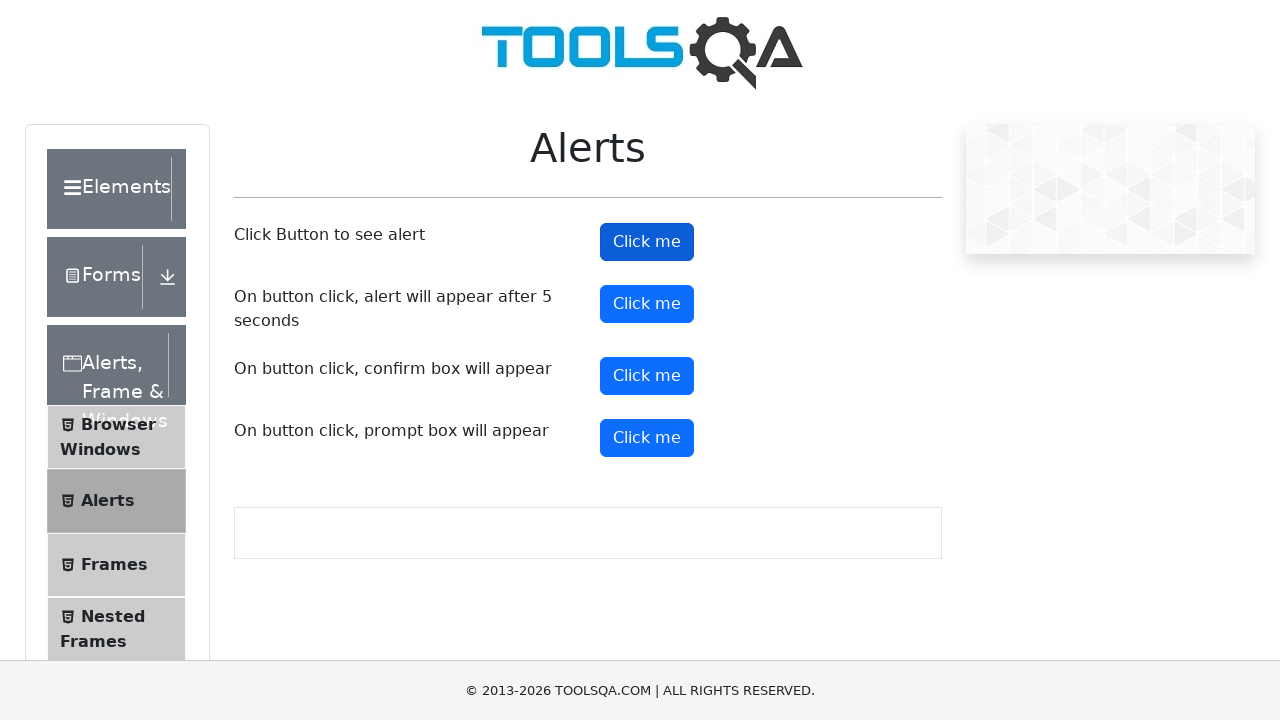

Clicked button to trigger timed alert at (647, 304) on #timerAlertButton
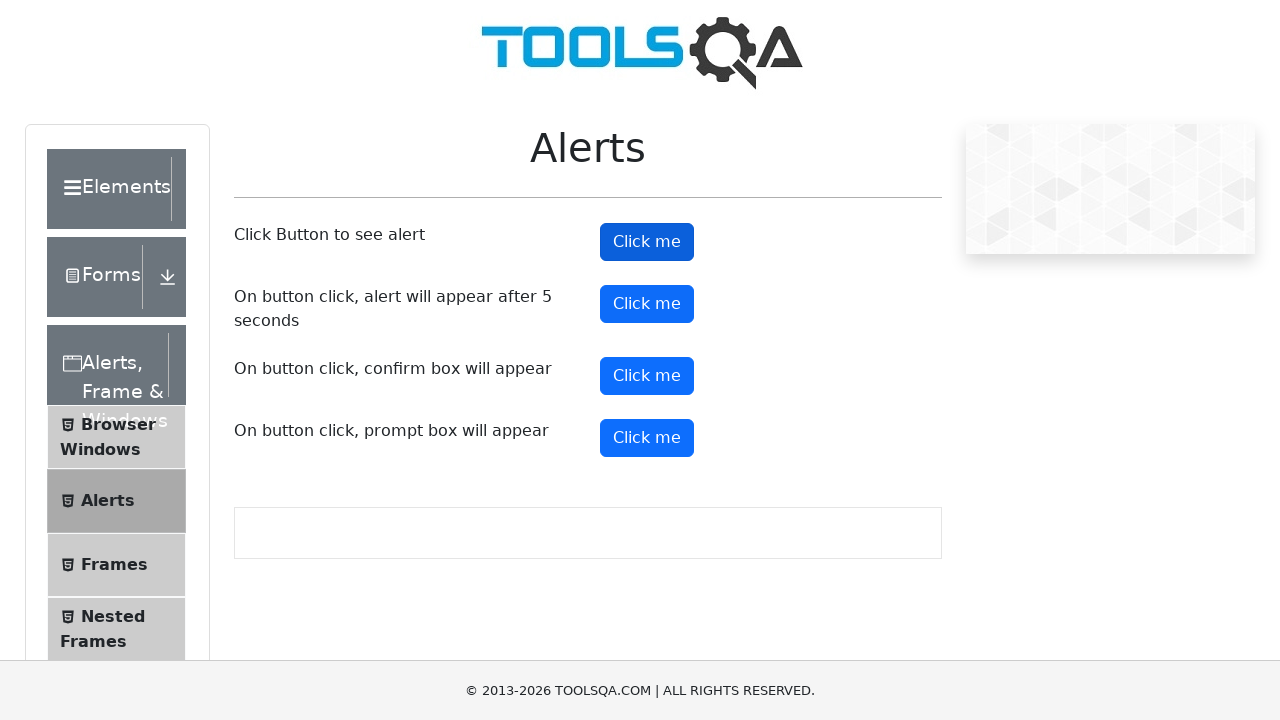

Waited 6 seconds for timed alert to appear and be accepted
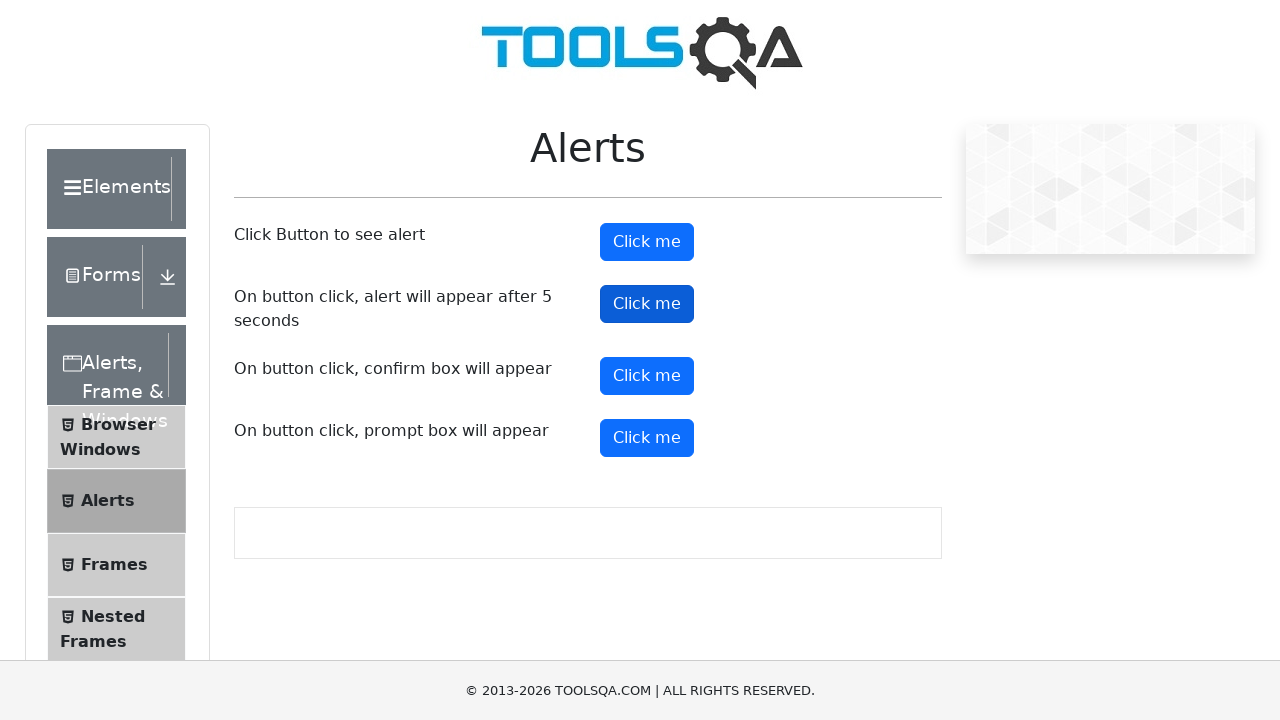

Clicked button to trigger confirm dialog at (647, 376) on #confirmButton
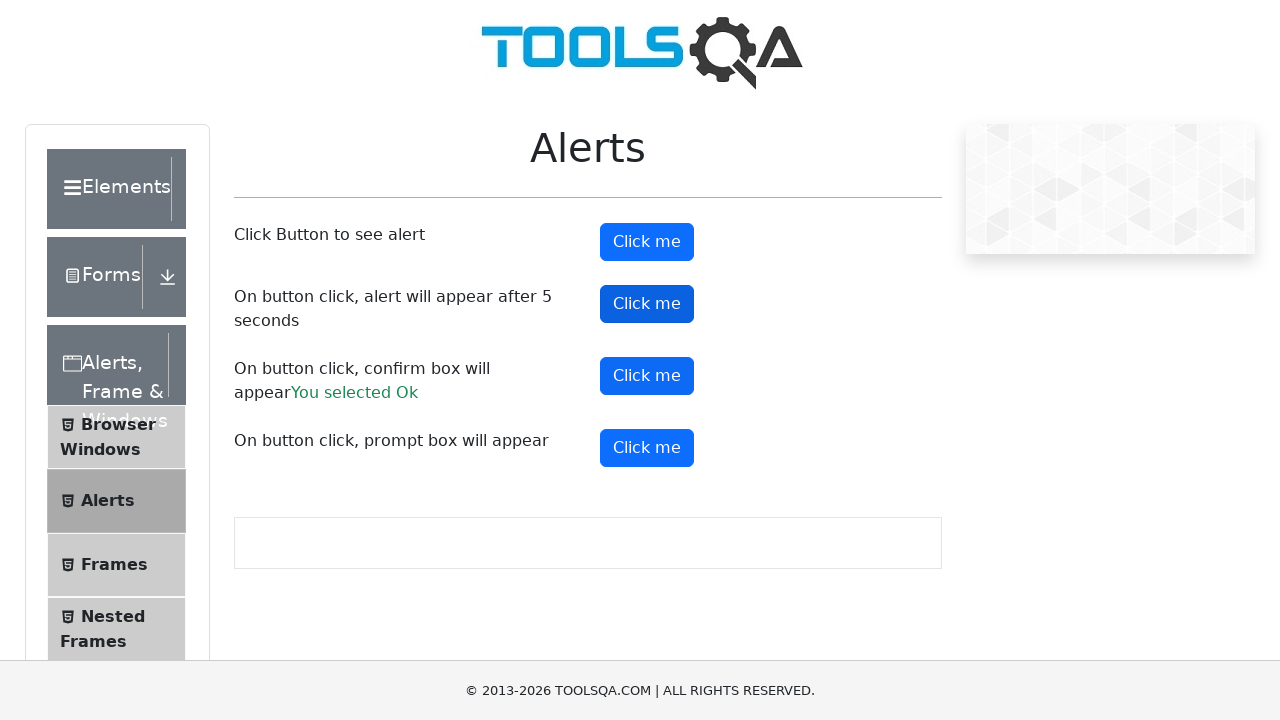

Set up dialog handler to dismiss confirm dialog
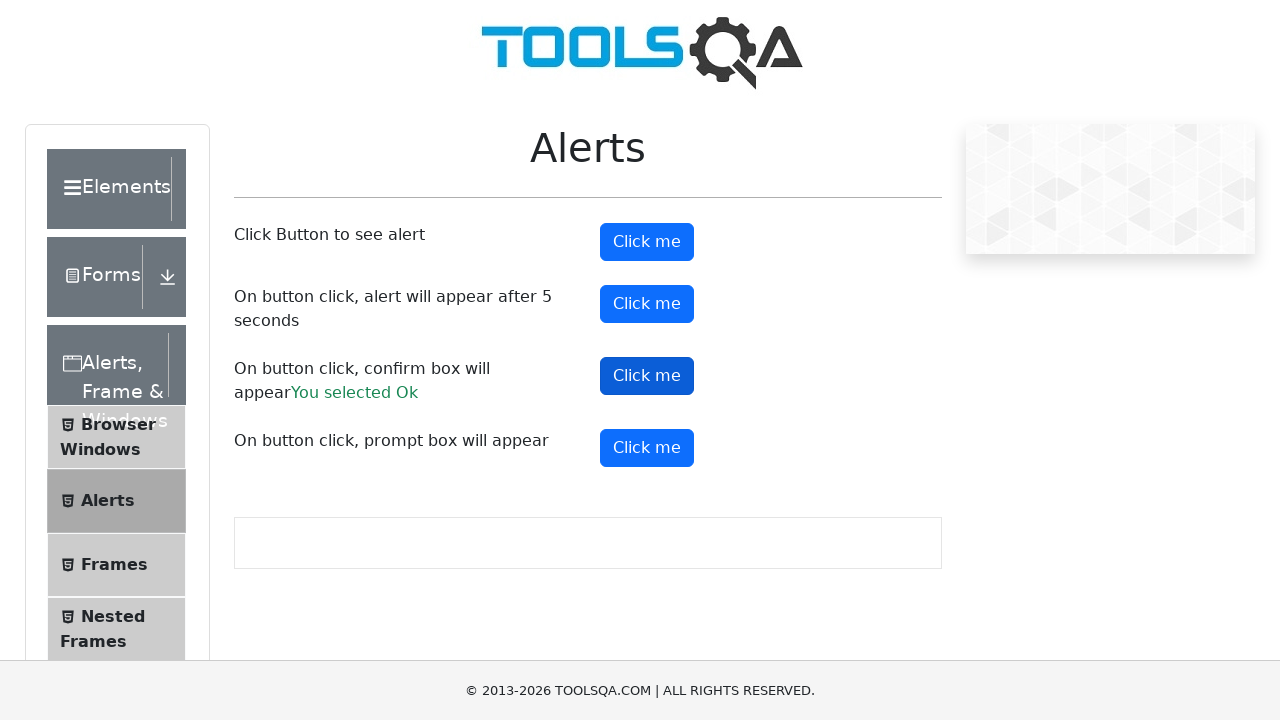

Waited 1 second for confirm dialog to be dismissed
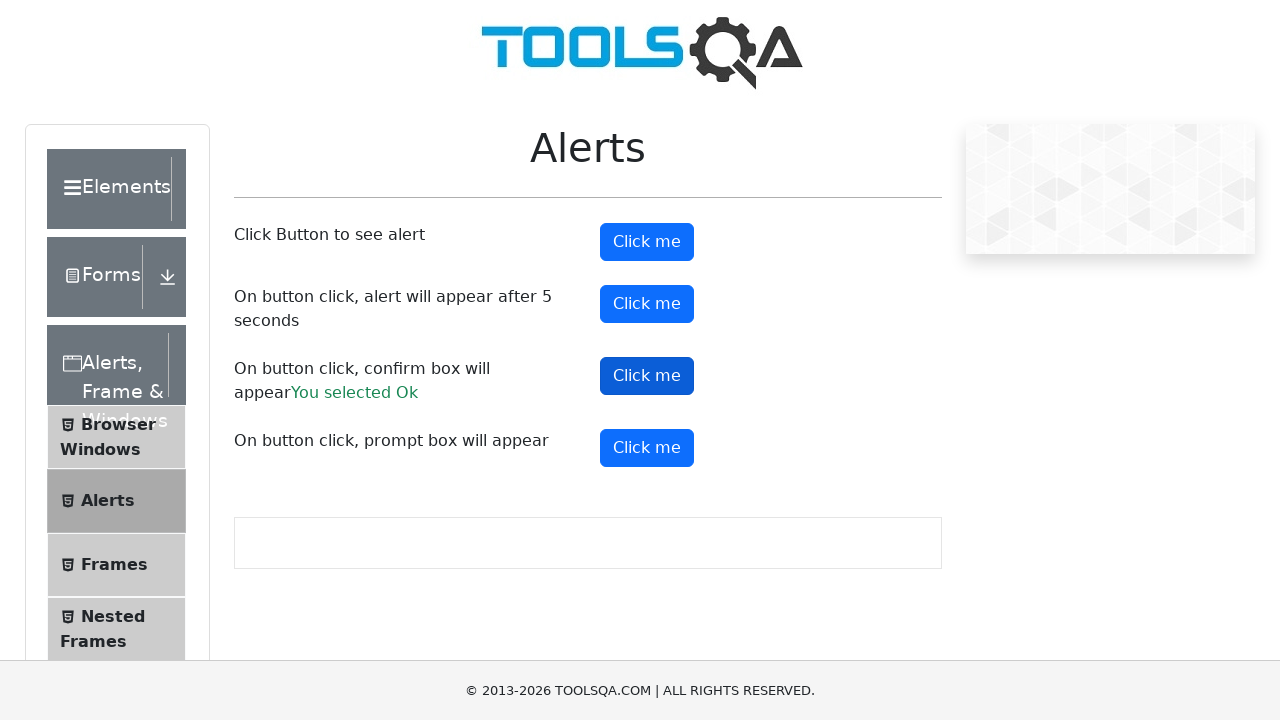

Clicked button to trigger prompt dialog at (647, 448) on #promtButton
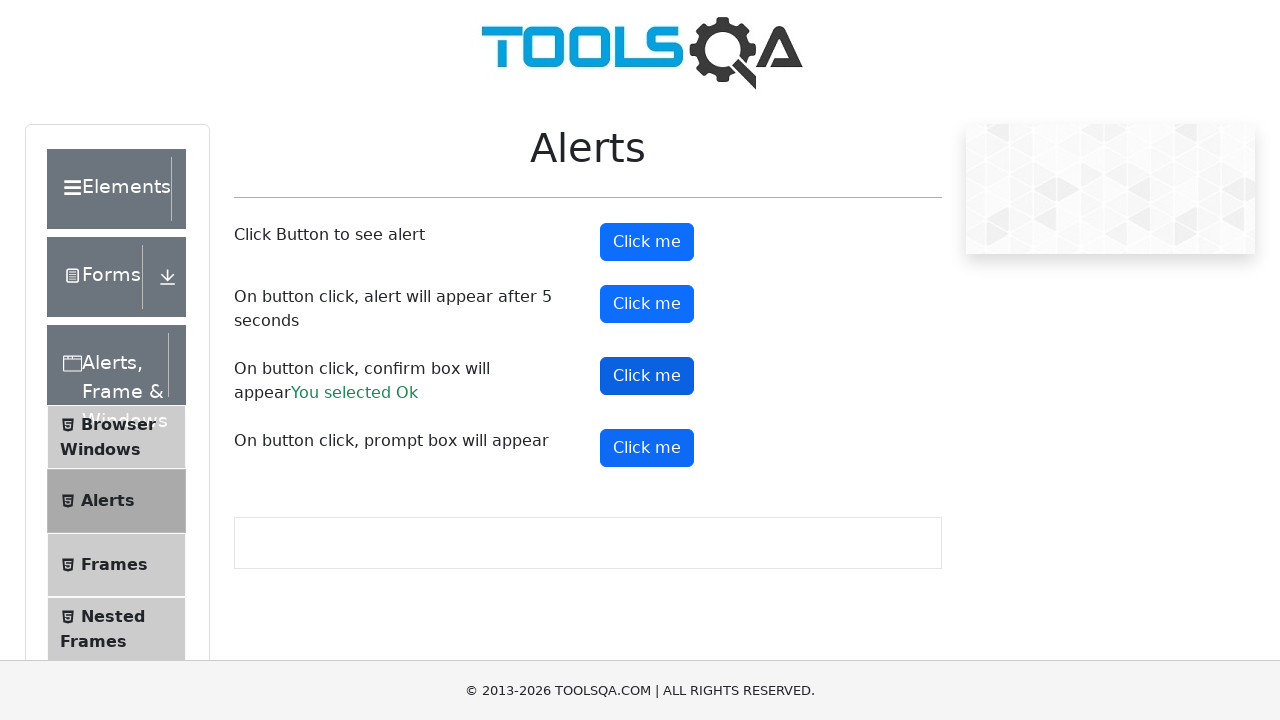

Set up dialog handler to enter 'NSD' and accept prompt dialog
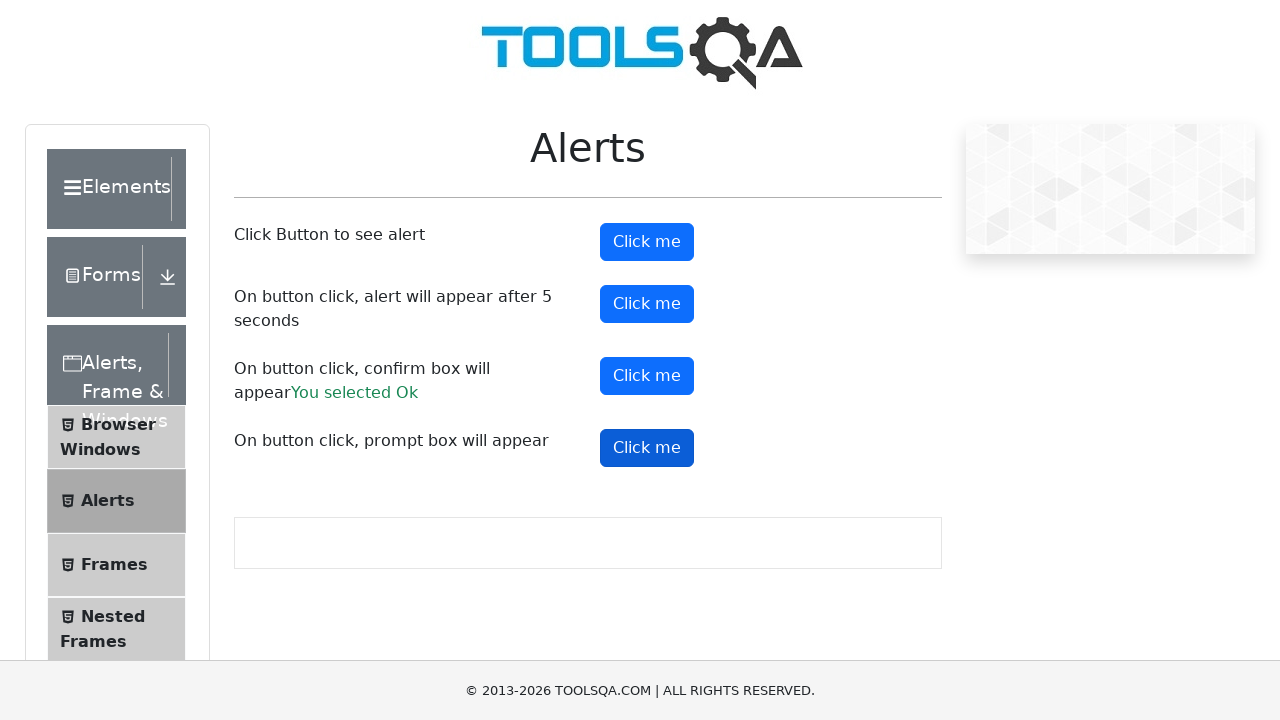

Waited 1 second for prompt dialog to be processed
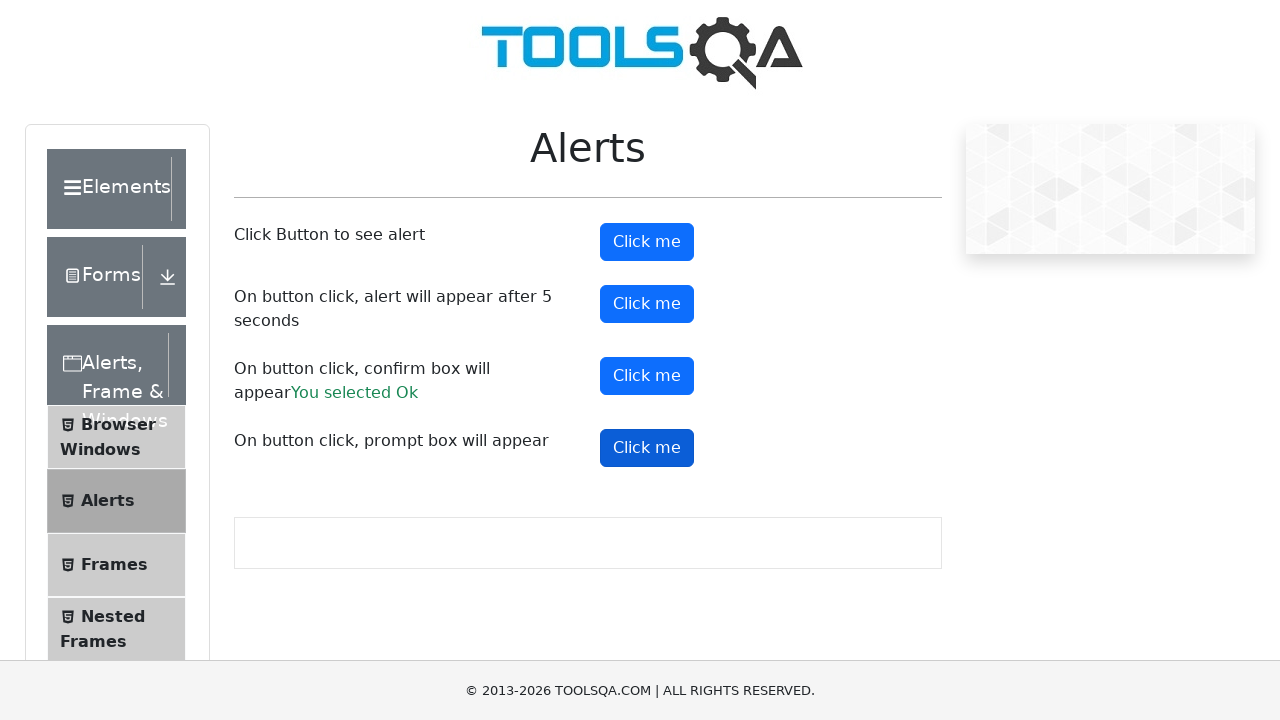

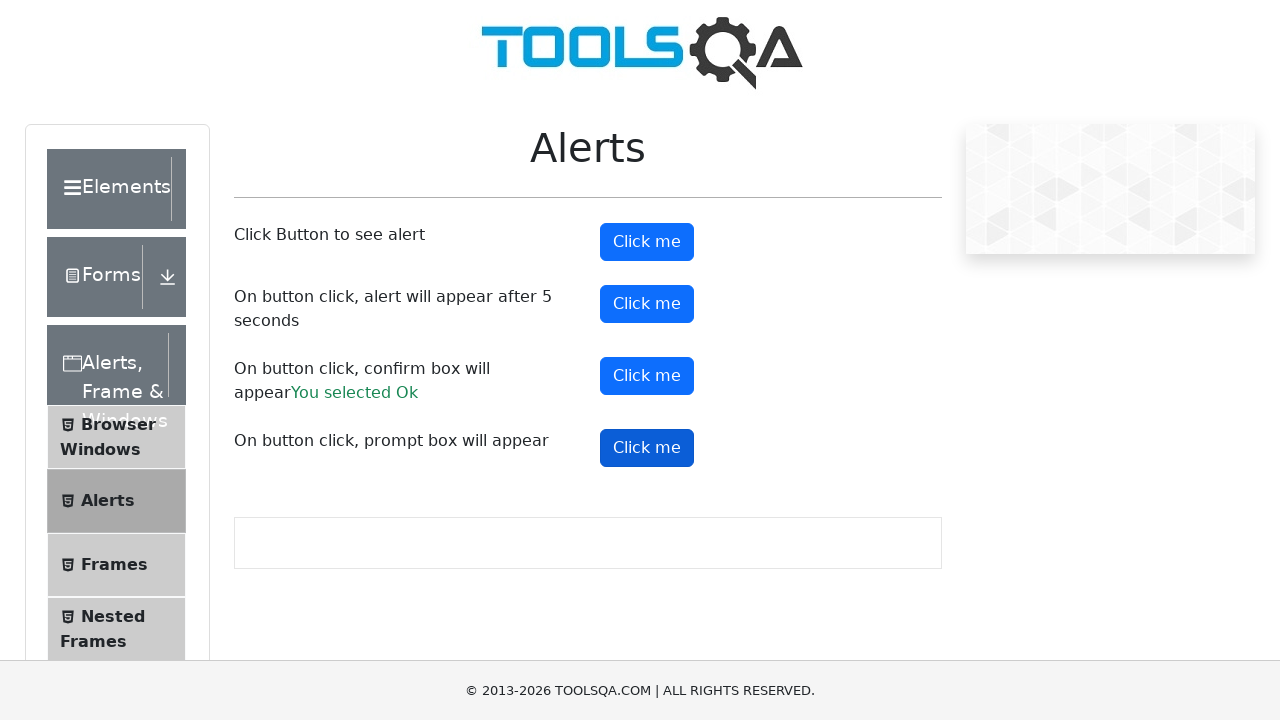